Tests navigation to the Playwright Locators tutorial page and clicks on the XPath Selector button to demonstrate XPath selector functionality.

Starting URL: https://demoapp-sable-gamma.vercel.app/

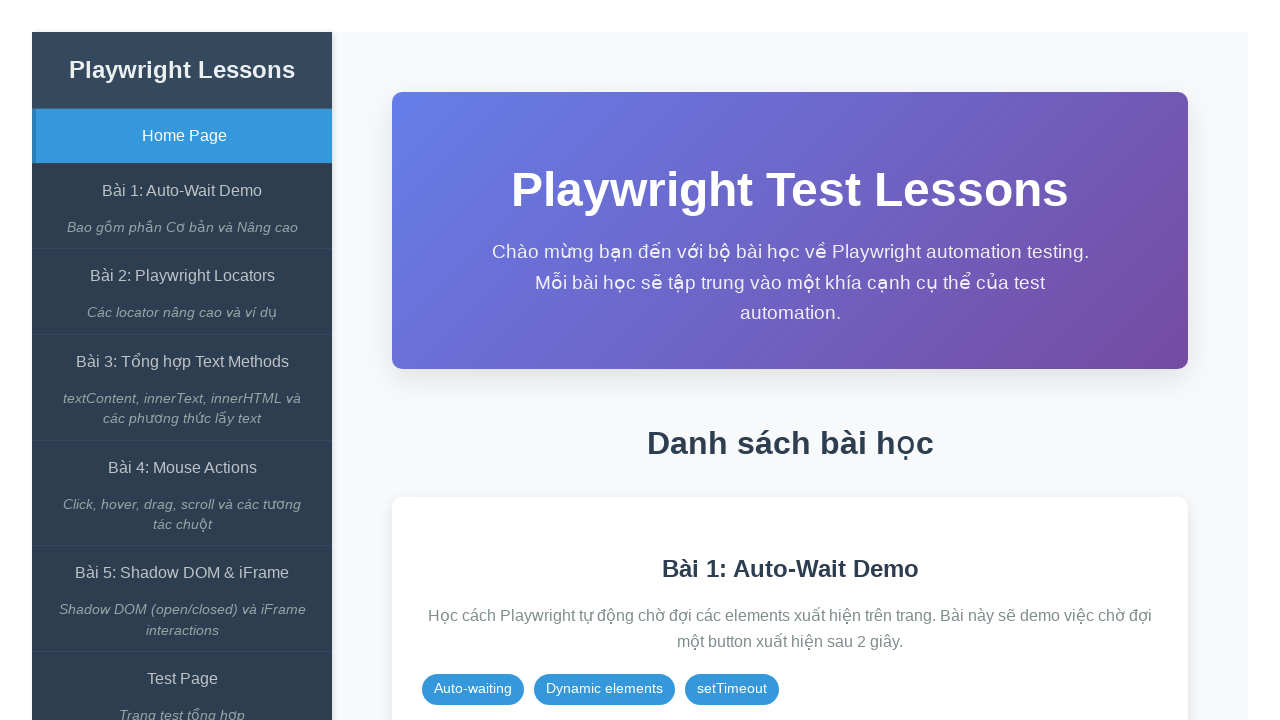

Clicked on 'Bài 2: Playwright Locators' link to navigate to Playwright Locators tutorial page at (182, 276) on internal:role=link[name="Bài 2: Playwright Locators"i]
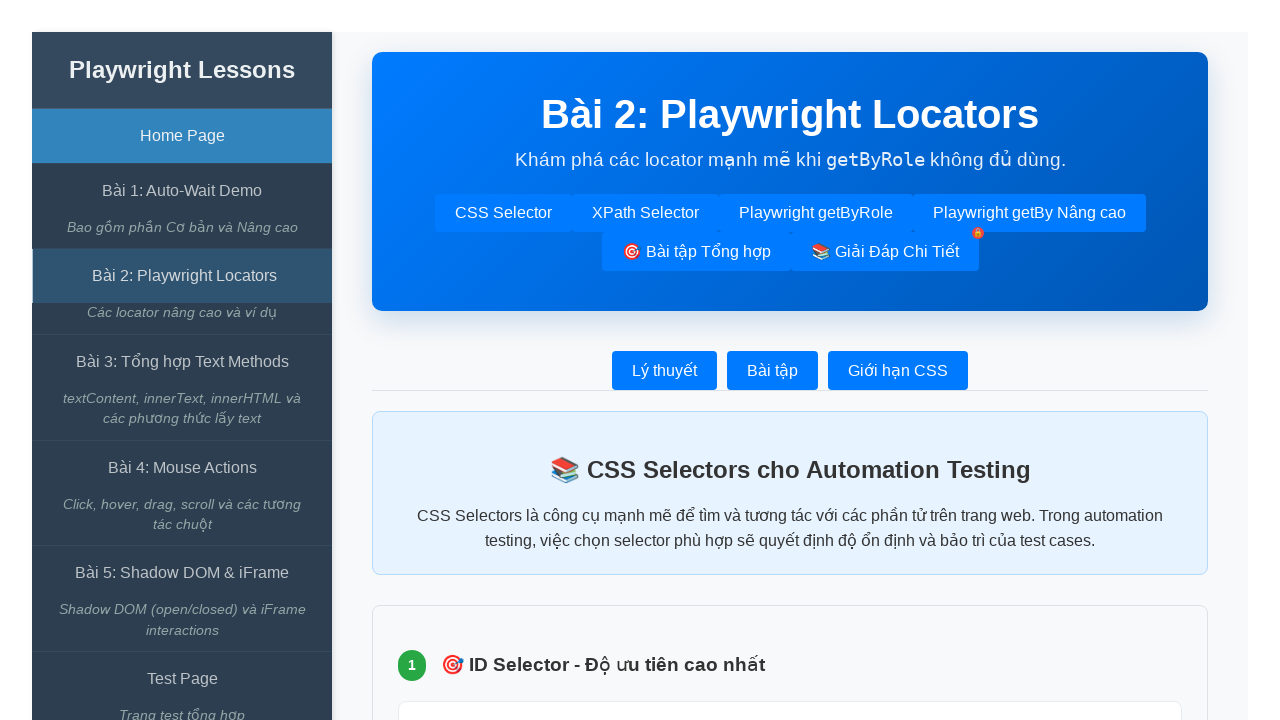

Clicked on 'XPath Selector' button to demonstrate XPath selector functionality at (645, 213) on internal:role=button[name="XPath Selector"i]
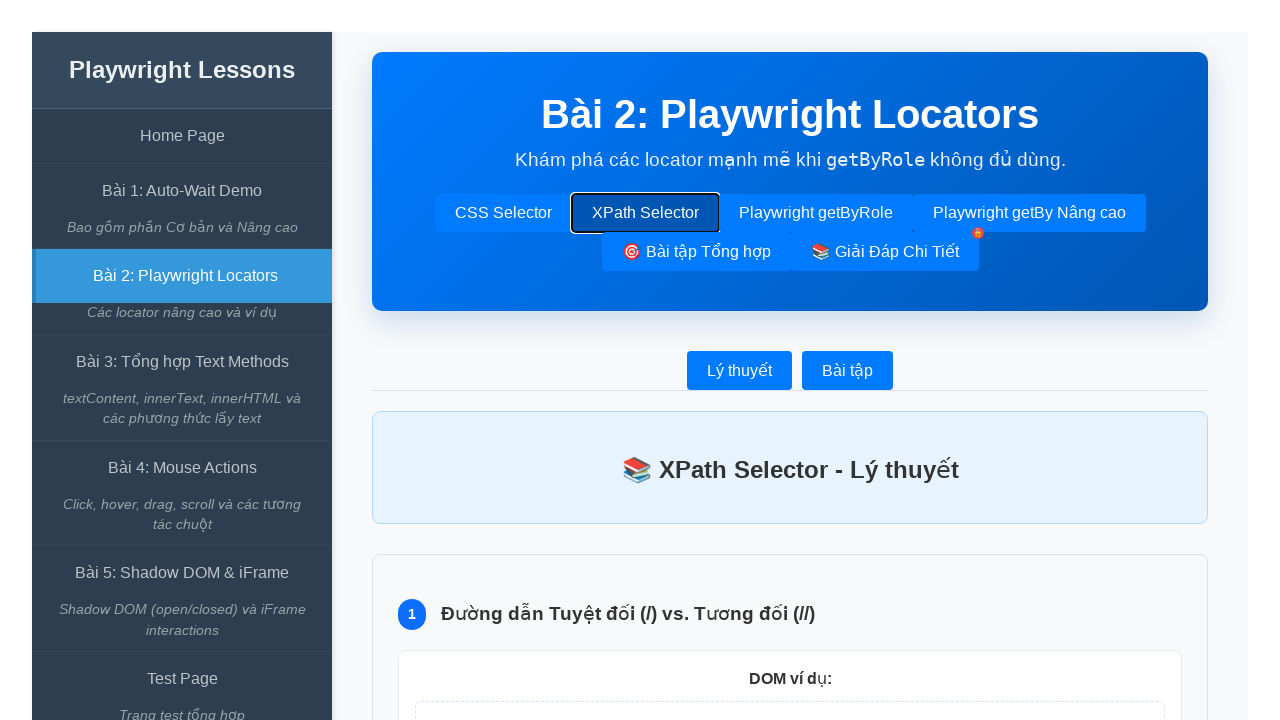

Page content loaded after clicking XPath Selector button
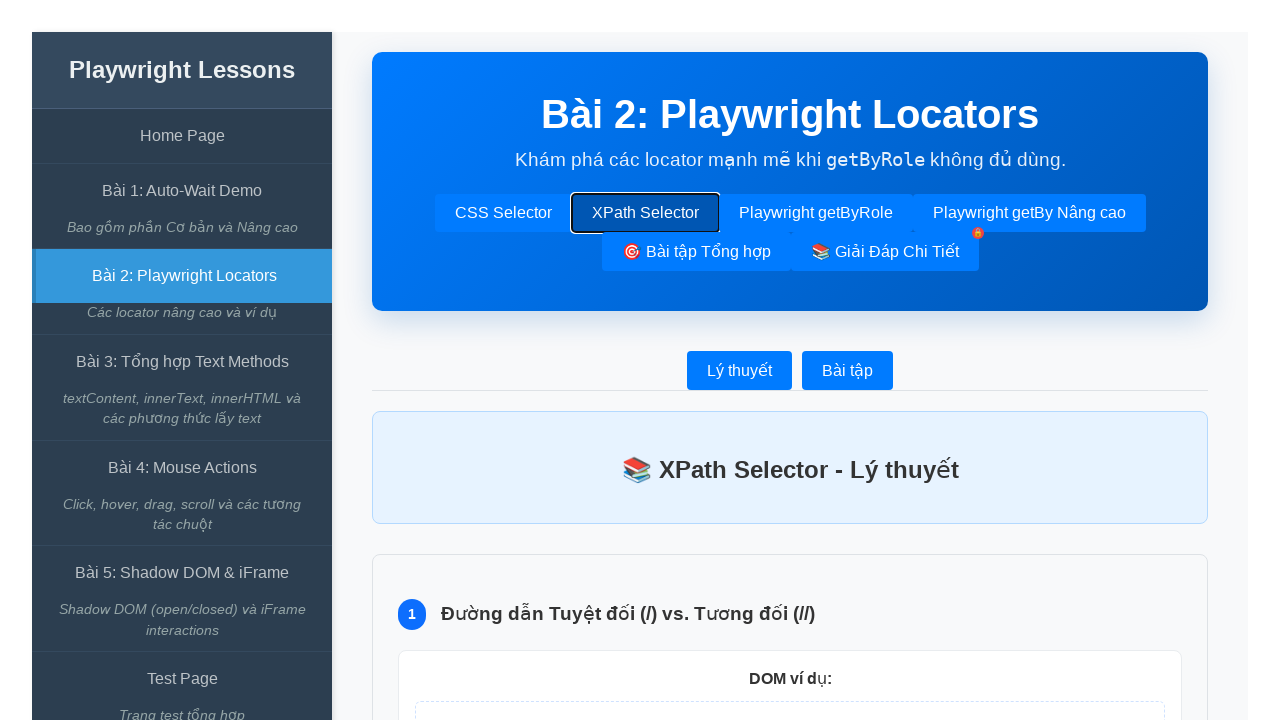

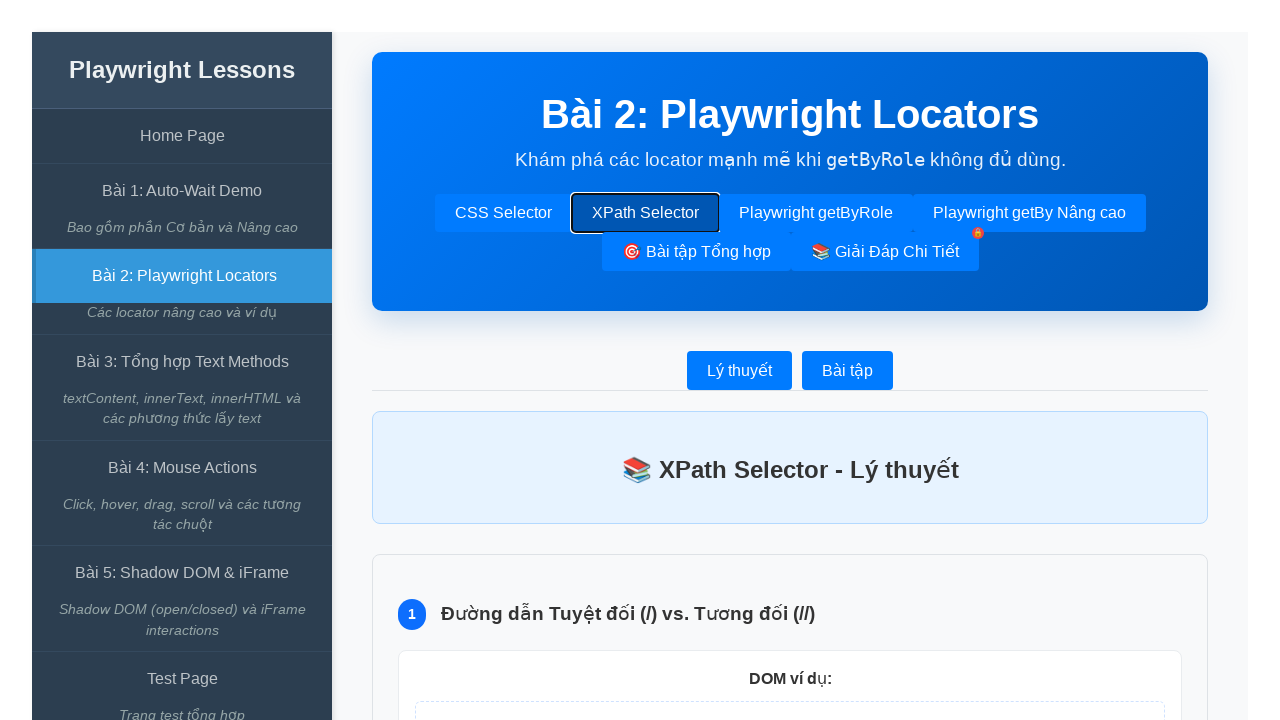